Tests web table sorting functionality by clicking a column header to sort, then navigates through paginated results using the Next button to find a specific item (Wheat).

Starting URL: https://rahulshettyacademy.com/seleniumPractise/#/offers

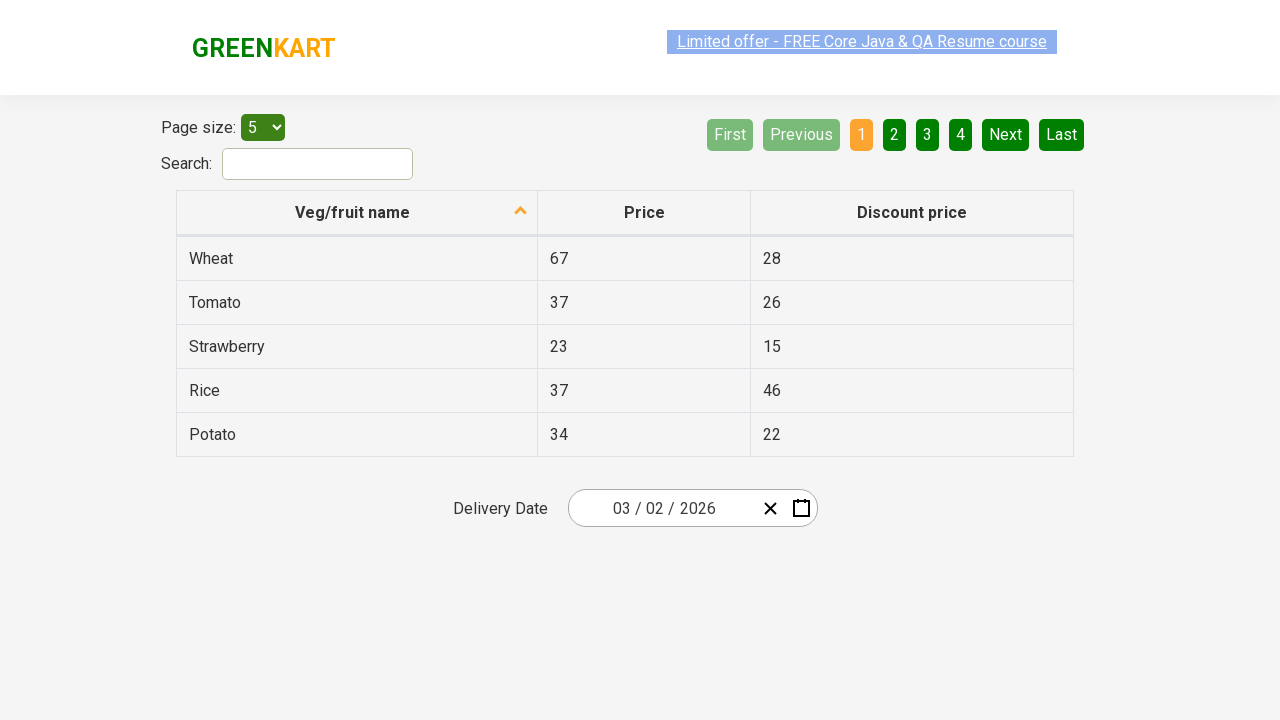

Clicked first column header to sort table at (357, 213) on xpath=//table[@class='table table-bordered']//tr/th[1]
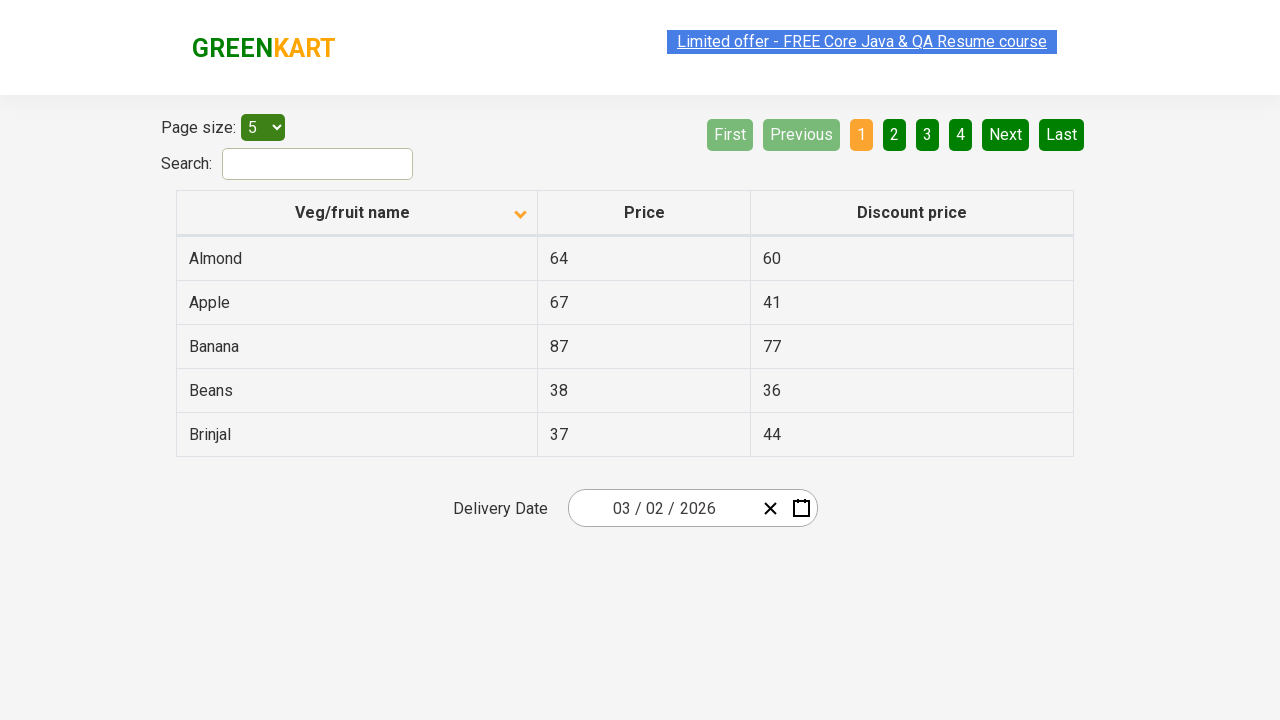

Table sorted and first column elements loaded
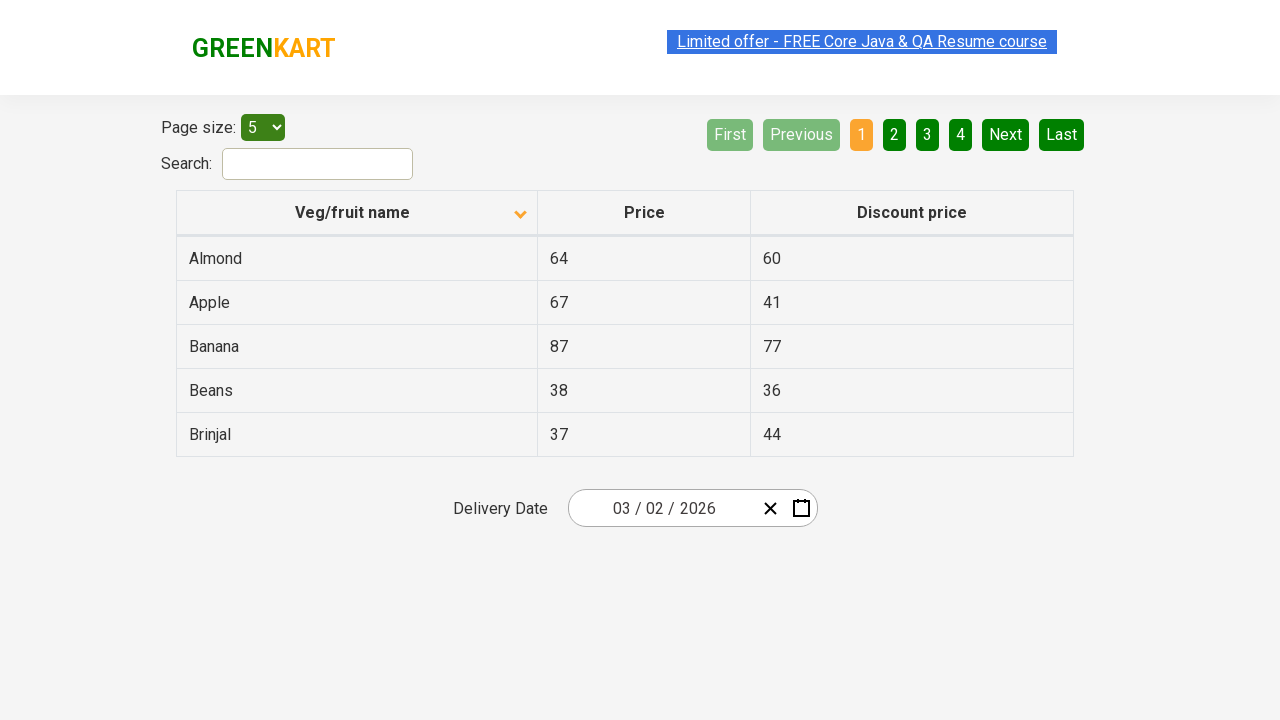

First column cells are ready for inspection
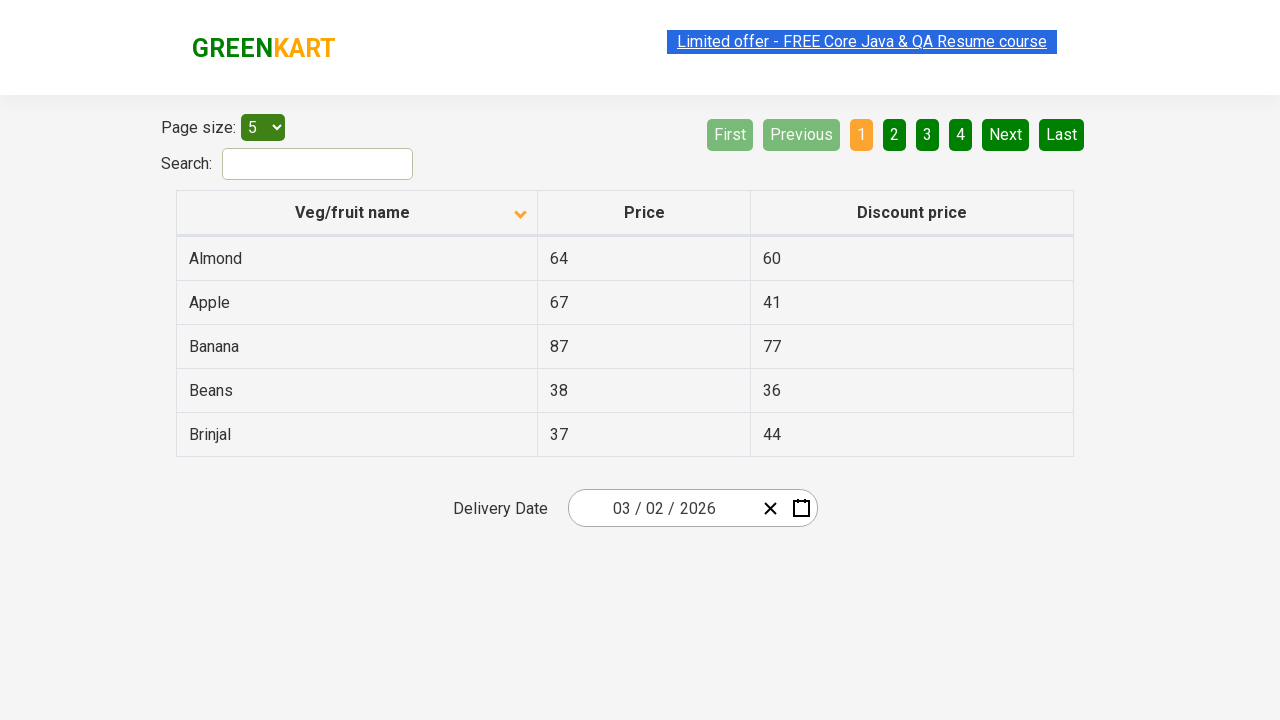

Clicked Next button to navigate to page 2 at (1006, 134) on xpath=//a[@aria-label='Next']
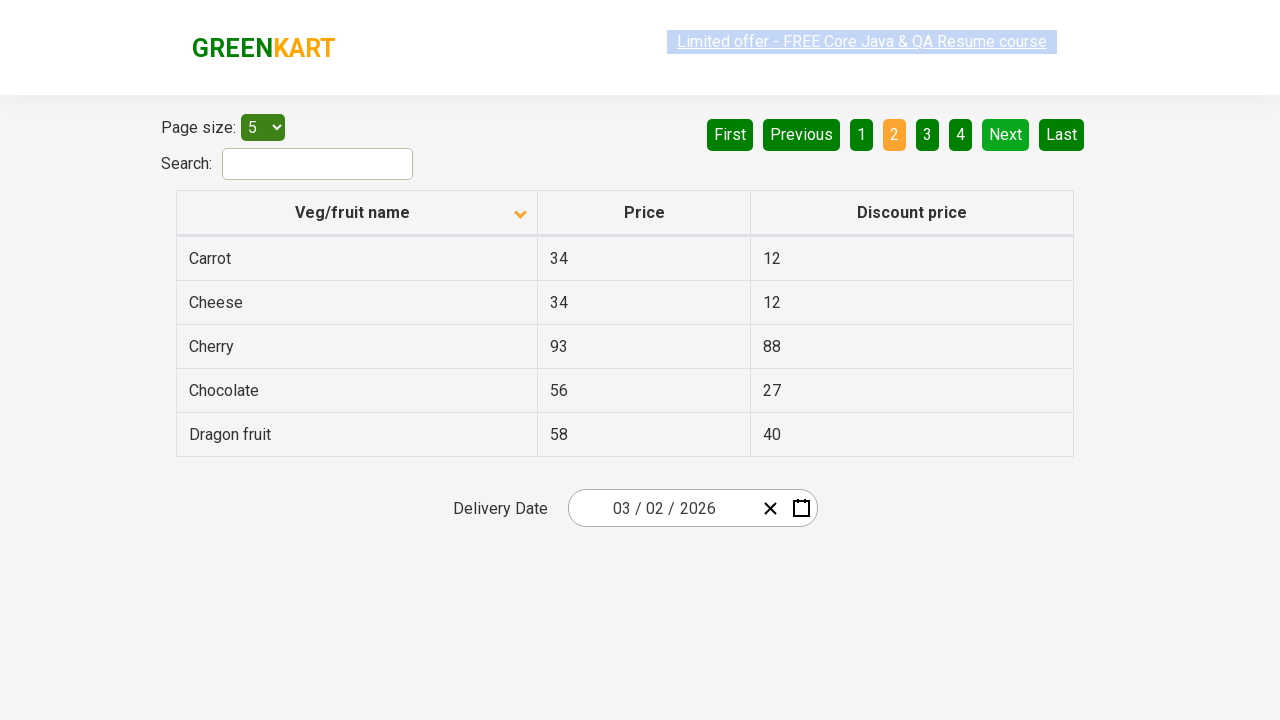

Waited for table to update after pagination
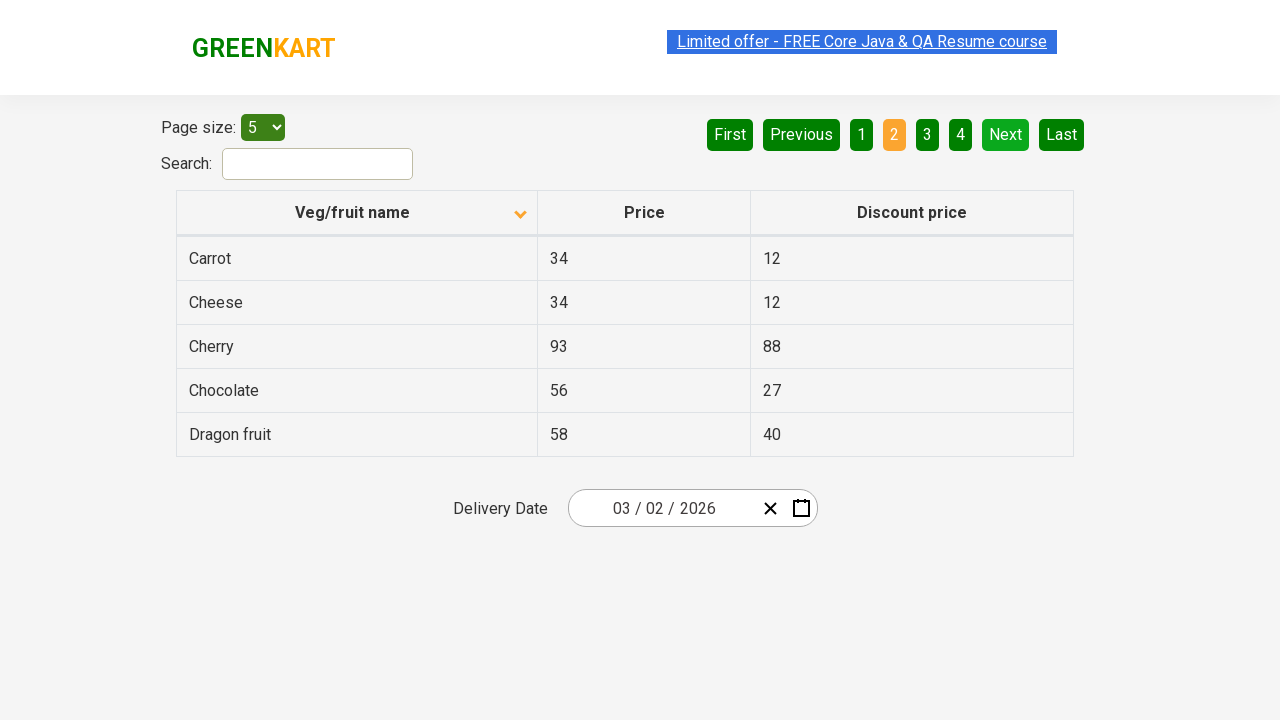

Clicked Next button to navigate to page 3 at (1006, 134) on xpath=//a[@aria-label='Next']
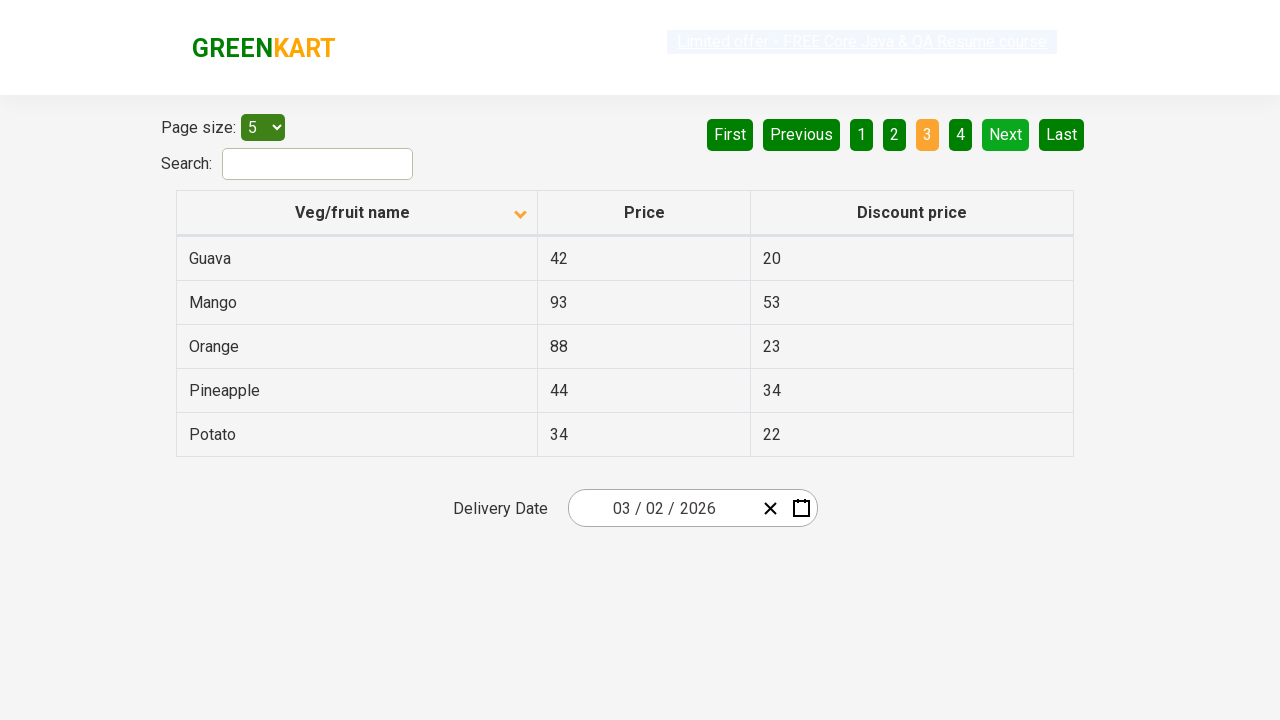

Waited for table to update after pagination
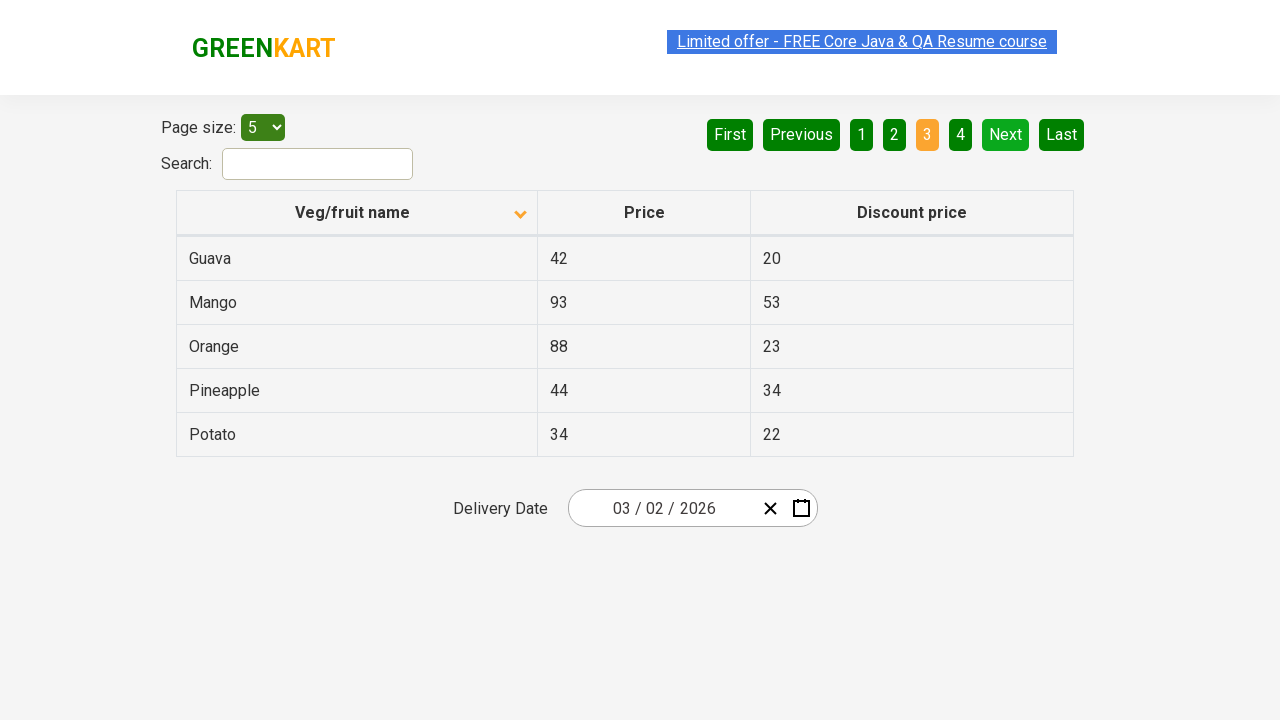

Clicked Next button to navigate to page 4 at (1006, 134) on xpath=//a[@aria-label='Next']
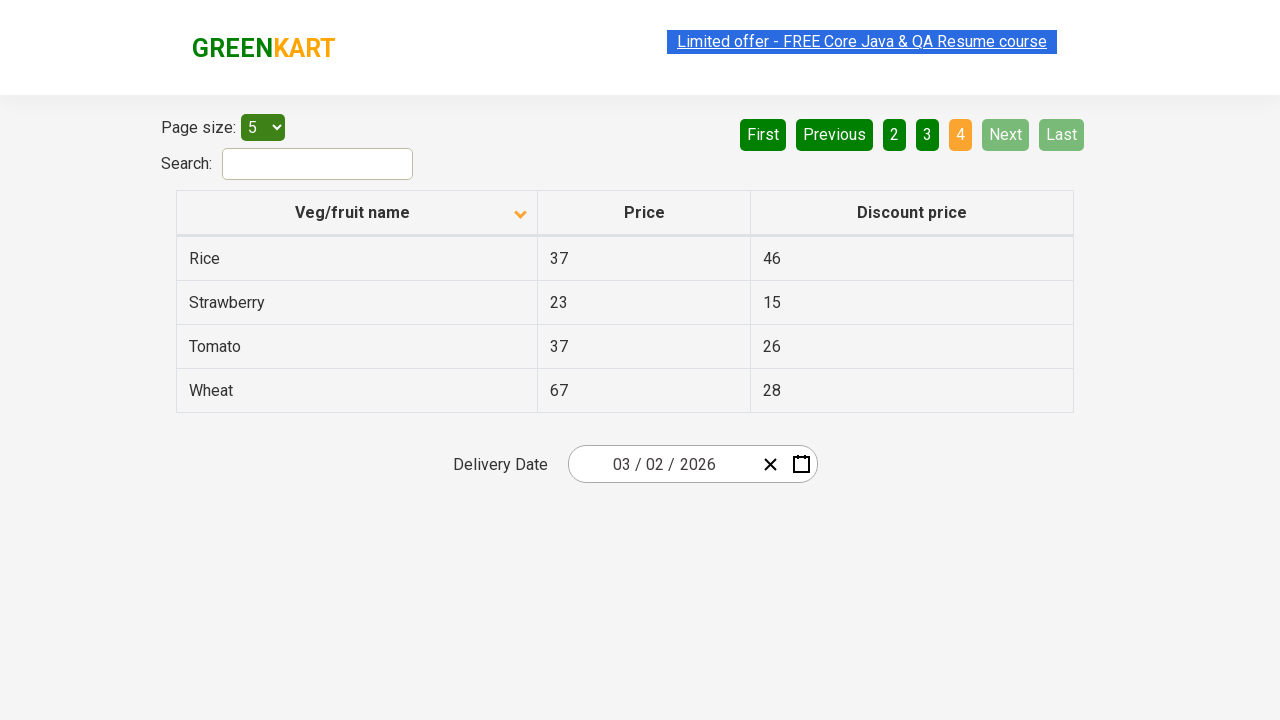

Waited for table to update after pagination
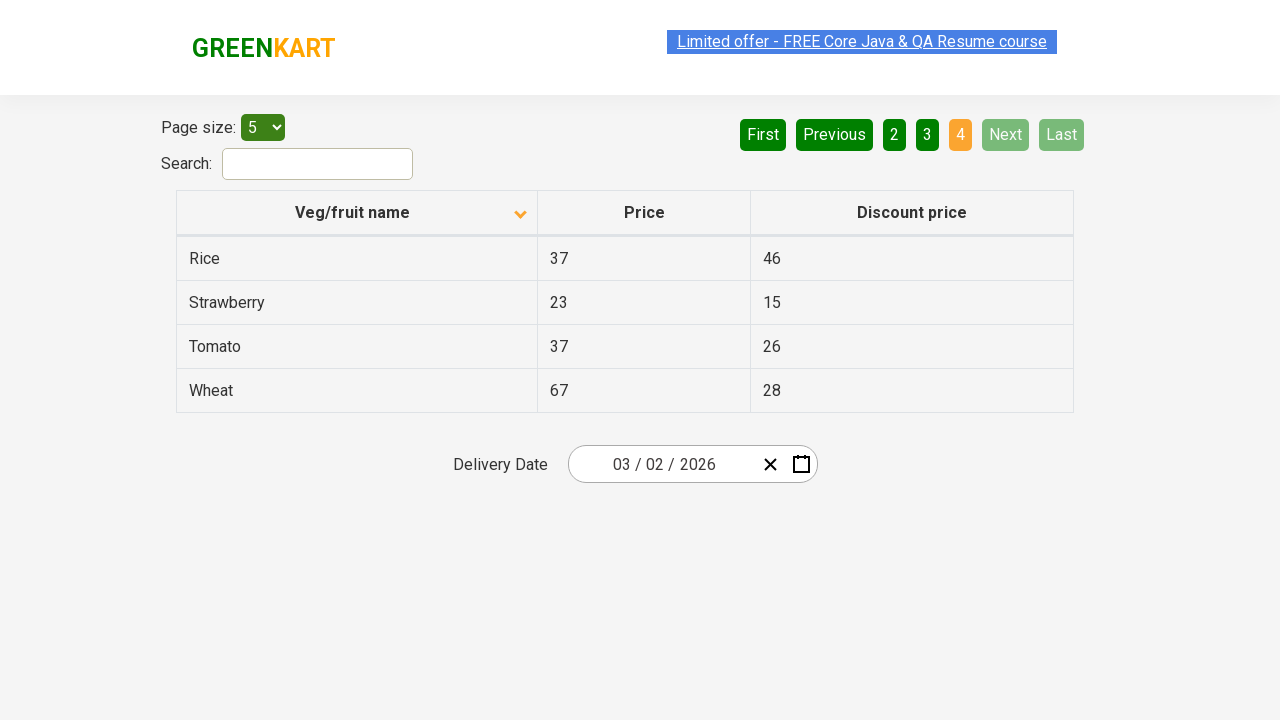

Found 'Wheat' on page 4
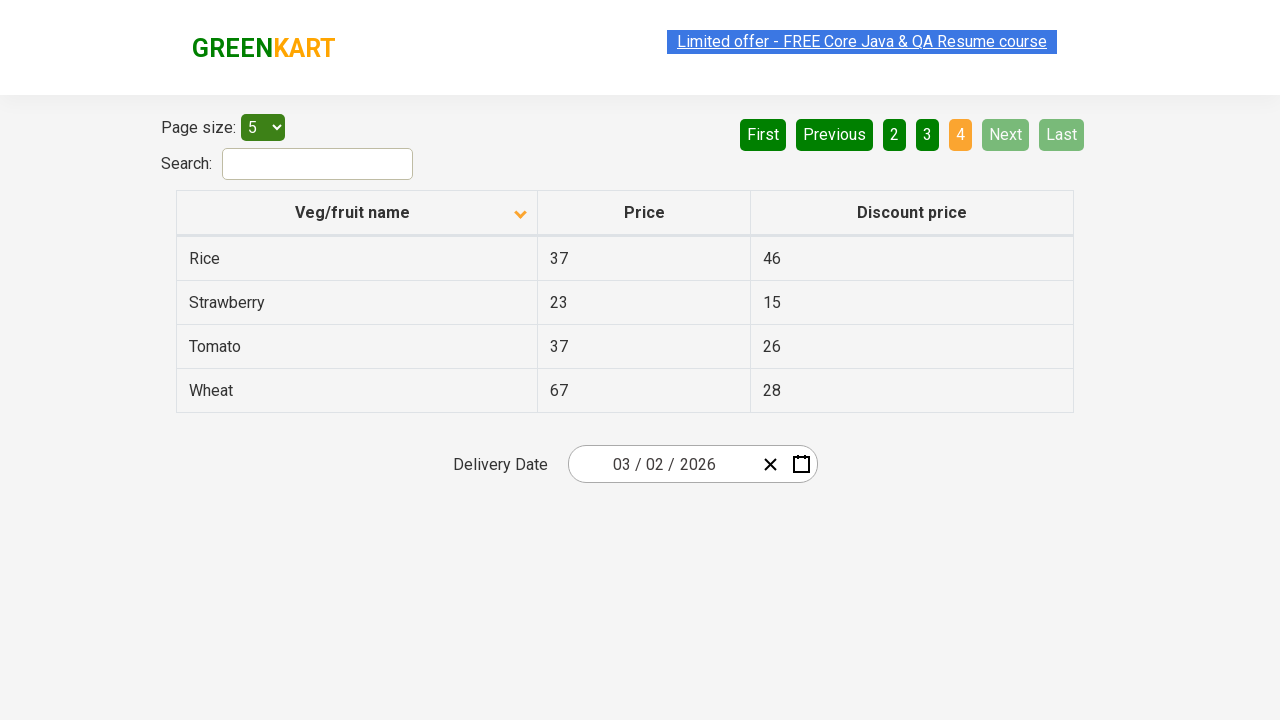

Verified 'Wheat' is visible in table results
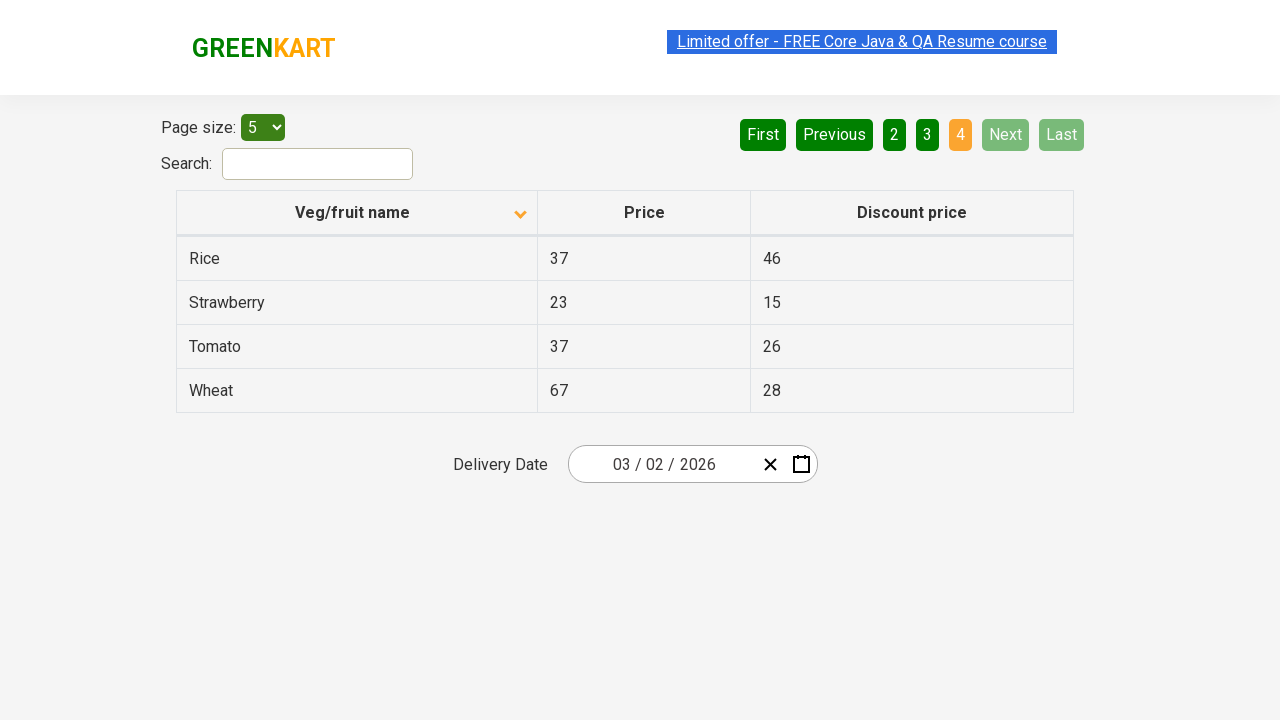

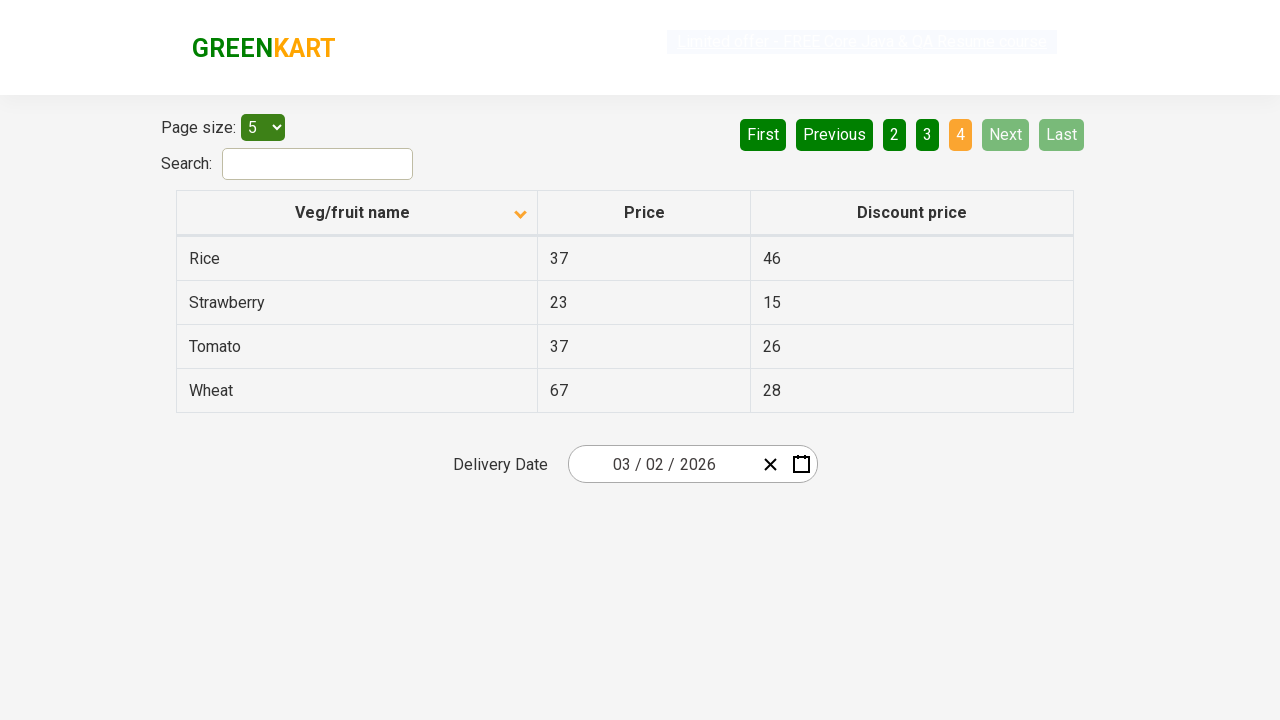